Navigates to an SSL information page and clears all browser cookies from the context

Starting URL: https://www.globalsign.com/en/ssl-information-center/what-is-an-ssl-certificate/

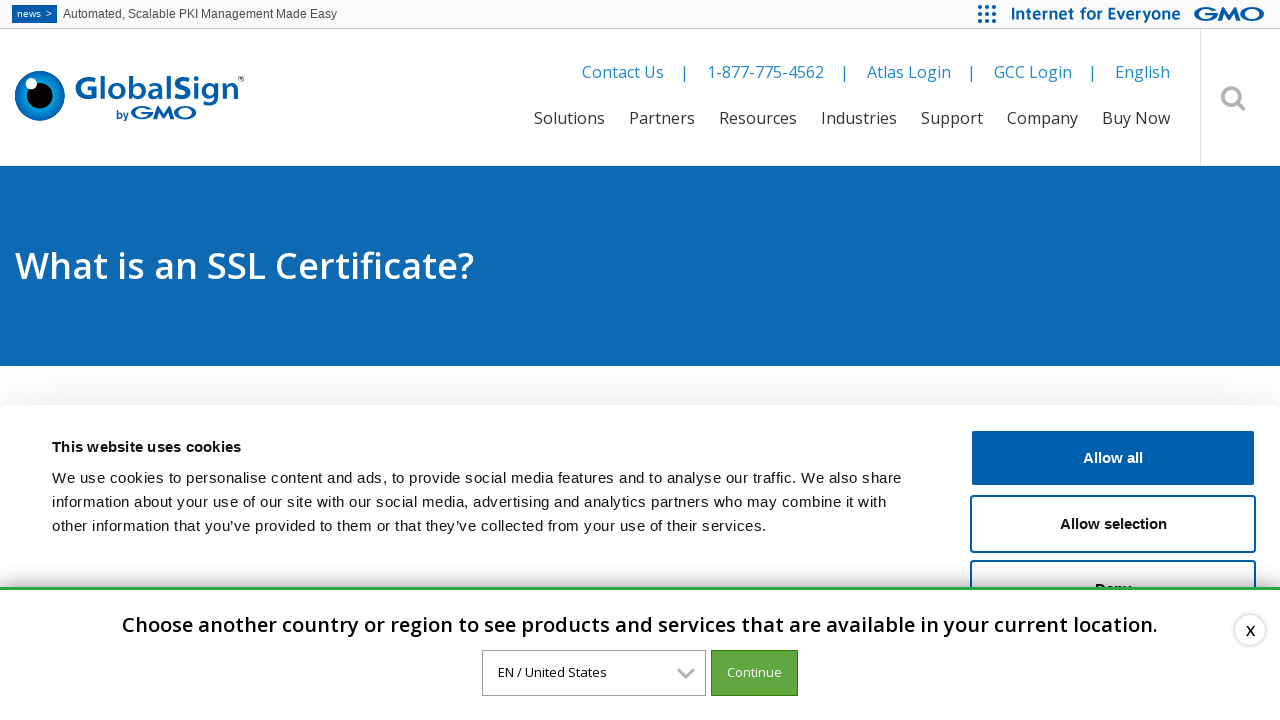

SSL information page loaded (domcontentloaded state)
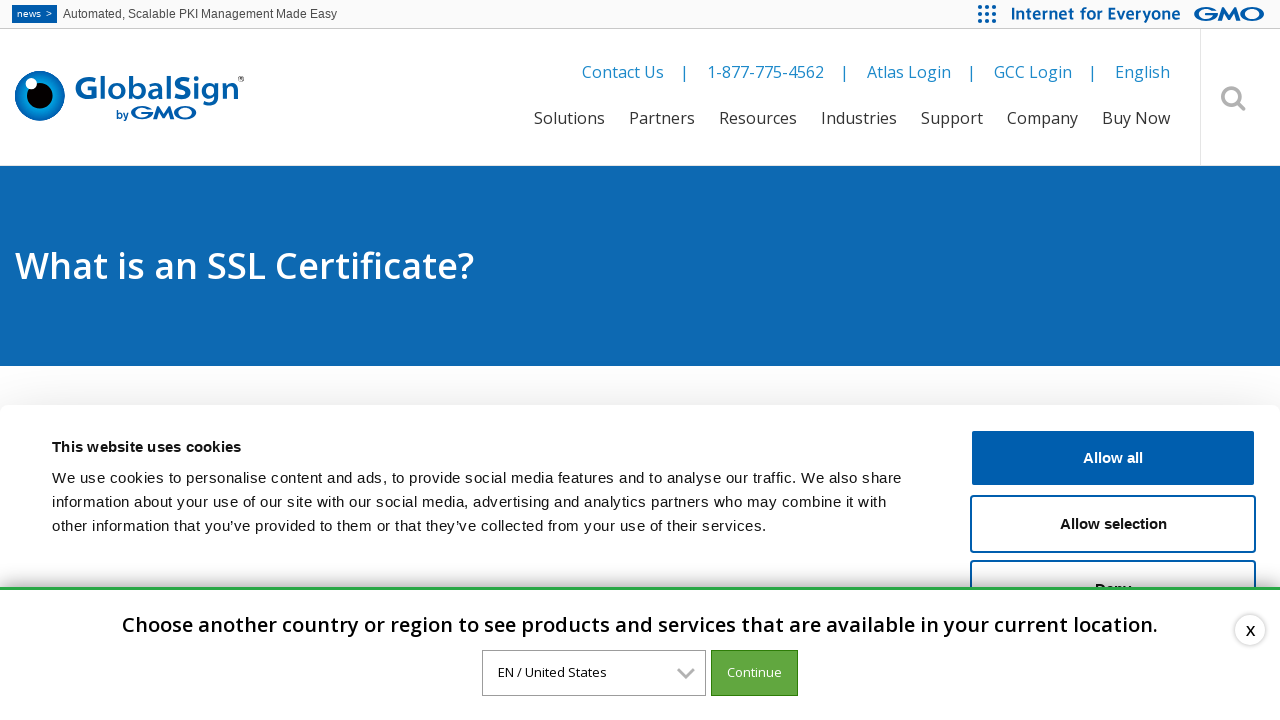

All cookies cleared from browser context
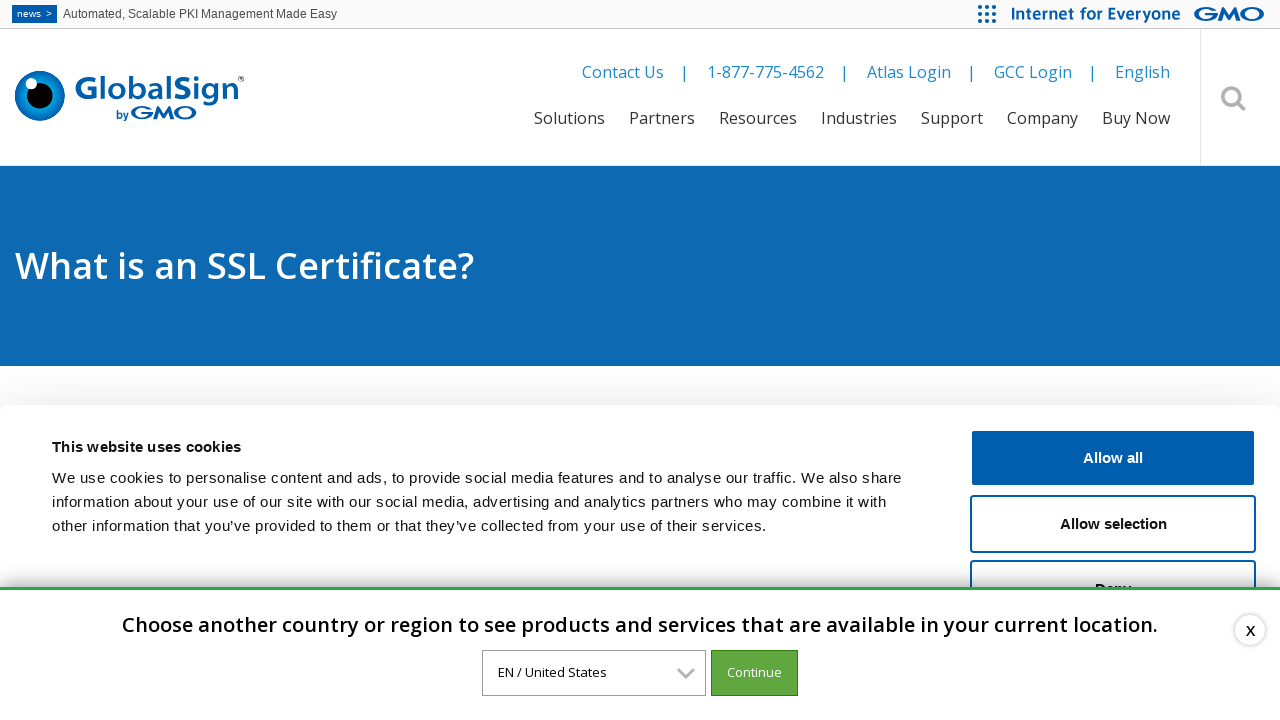

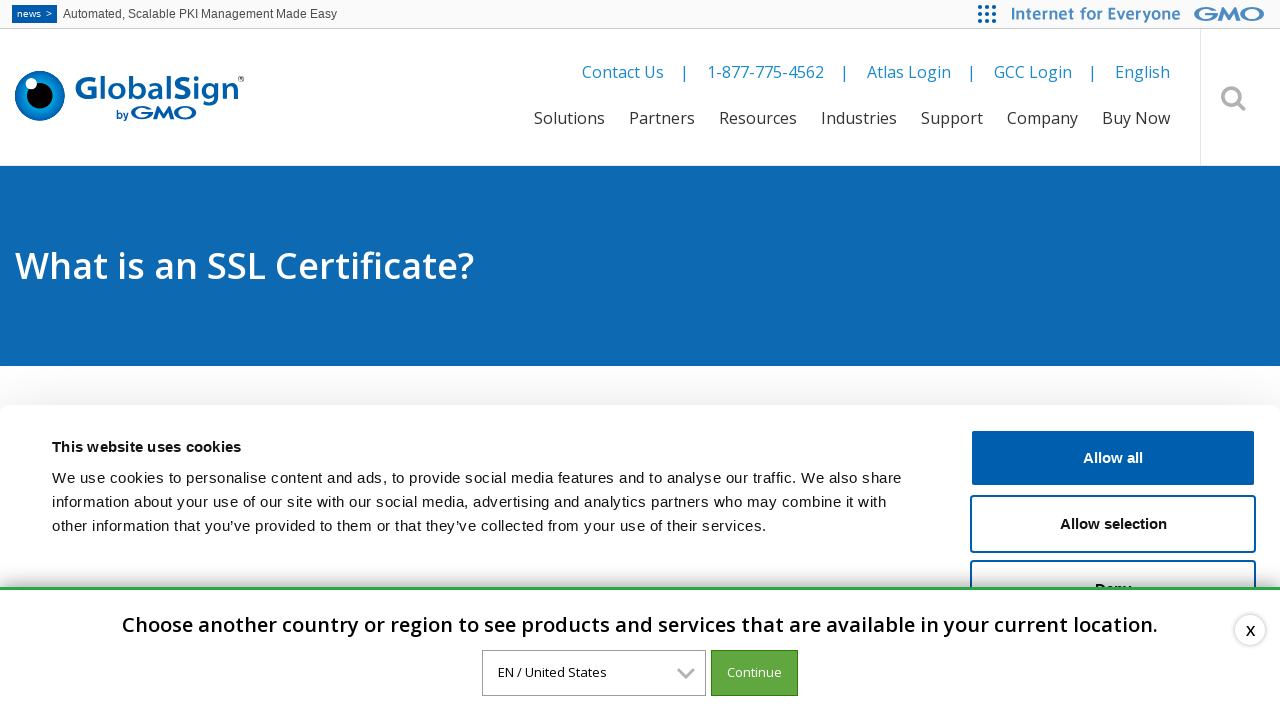